Navigates to a YouTube channel's videos page and waits for content to load

Starting URL: https://www.youtube.com/@PW-Foundation/videos

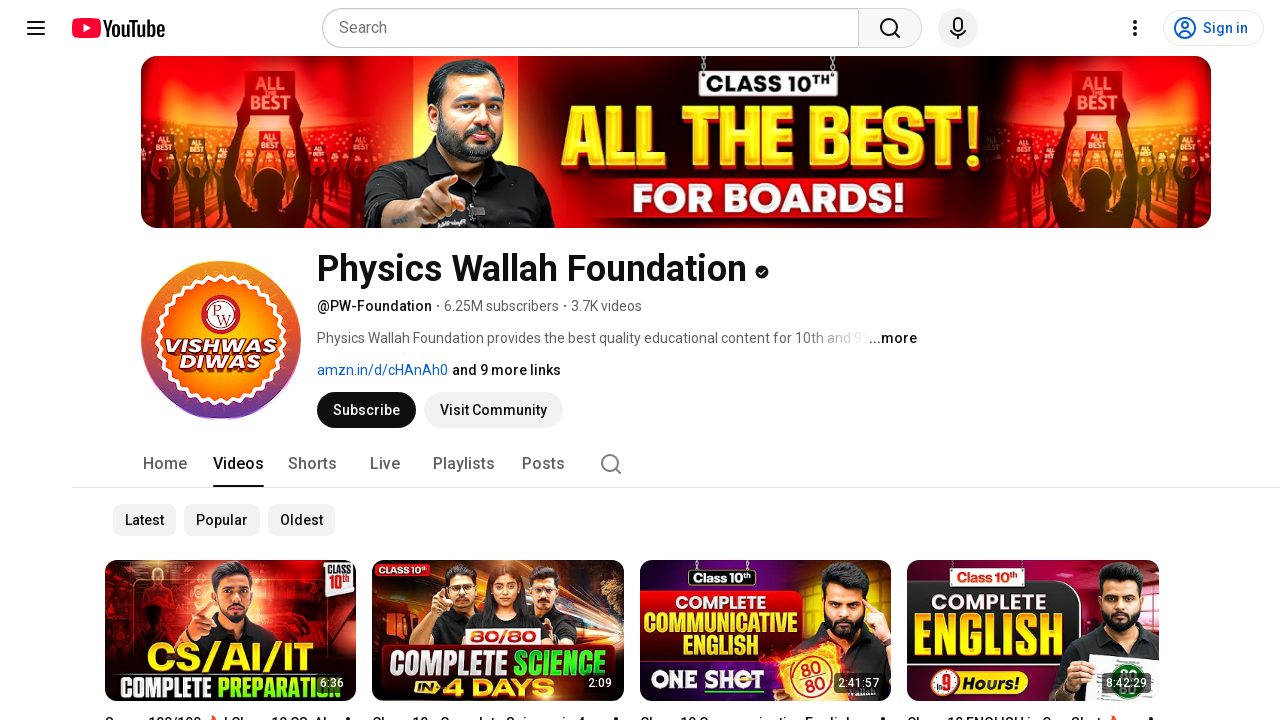

Waited 5 seconds for dynamic content to load
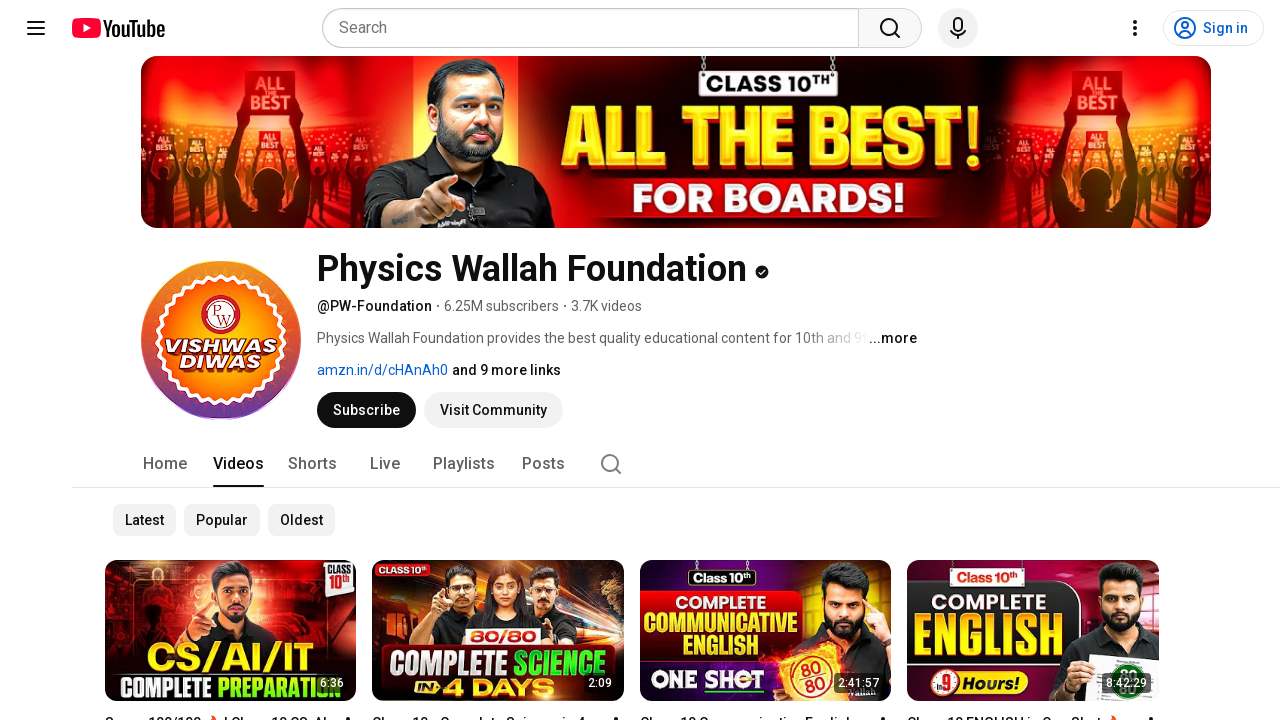

Video metadata elements loaded on YouTube channel videos page
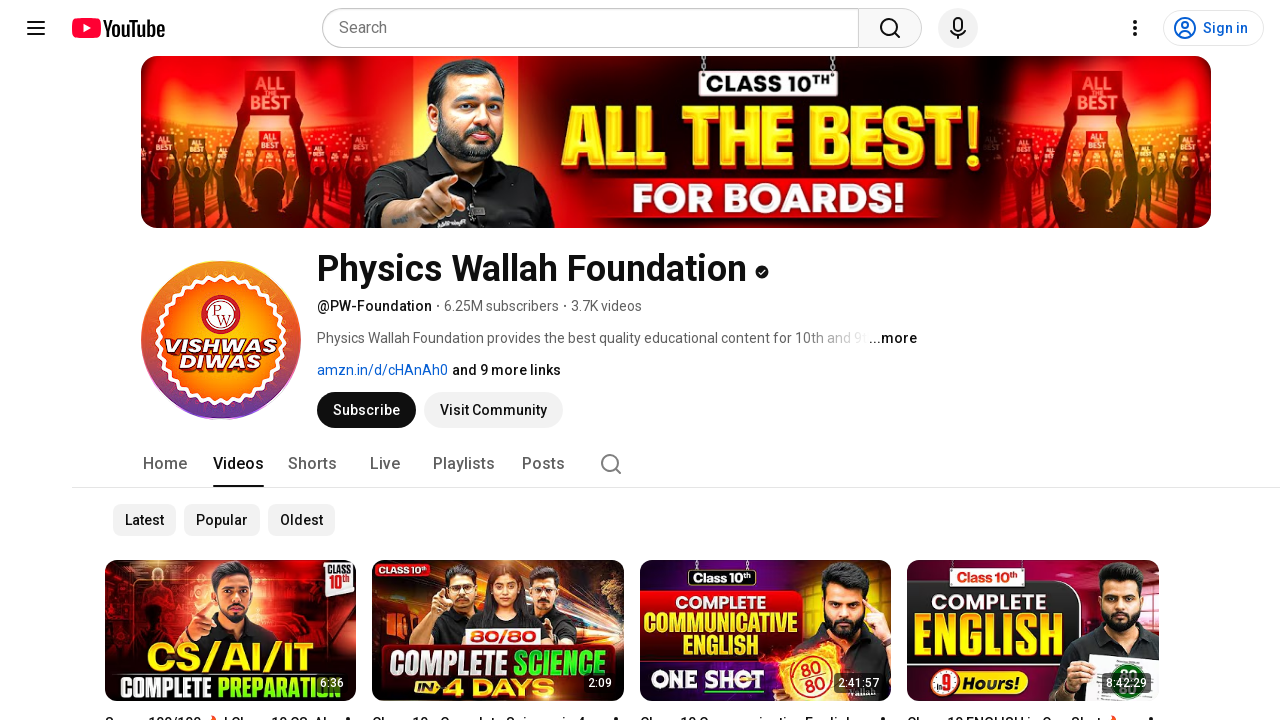

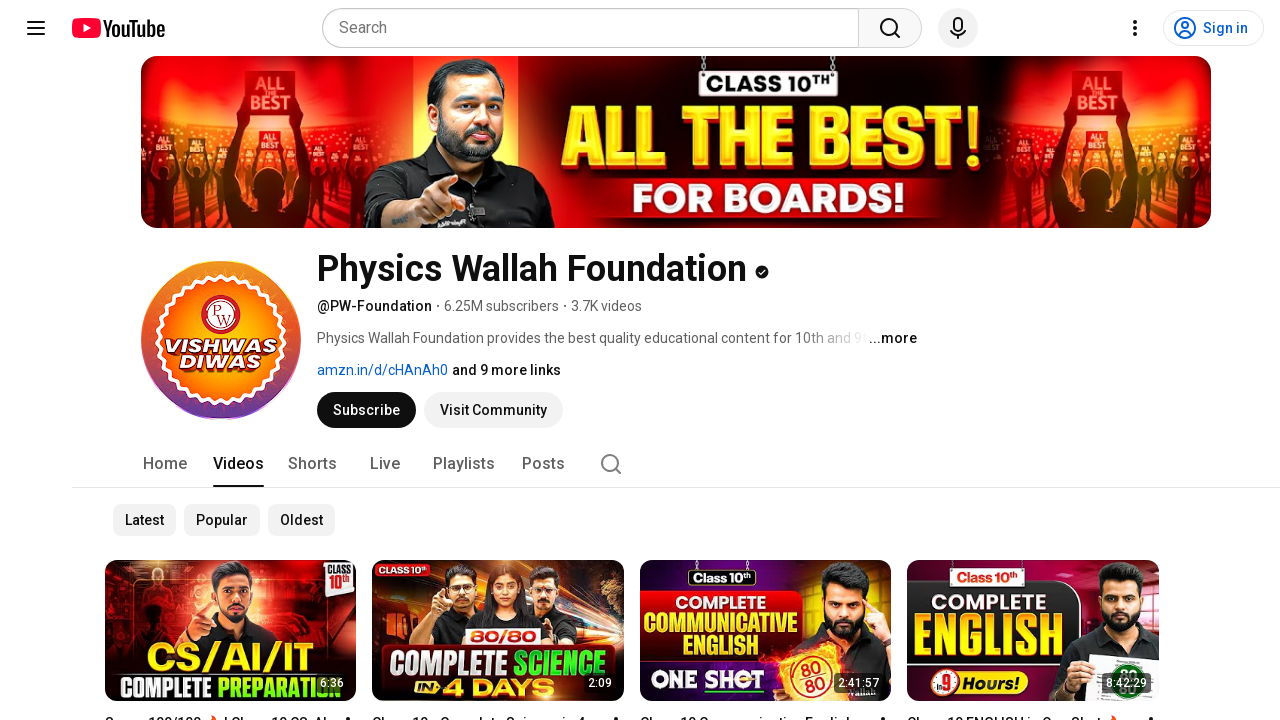